Tests DuckDuckGo search functionality by entering a search query, submitting it, and verifying the page title contains the expected search results.

Starting URL: https://duckduckgo.com

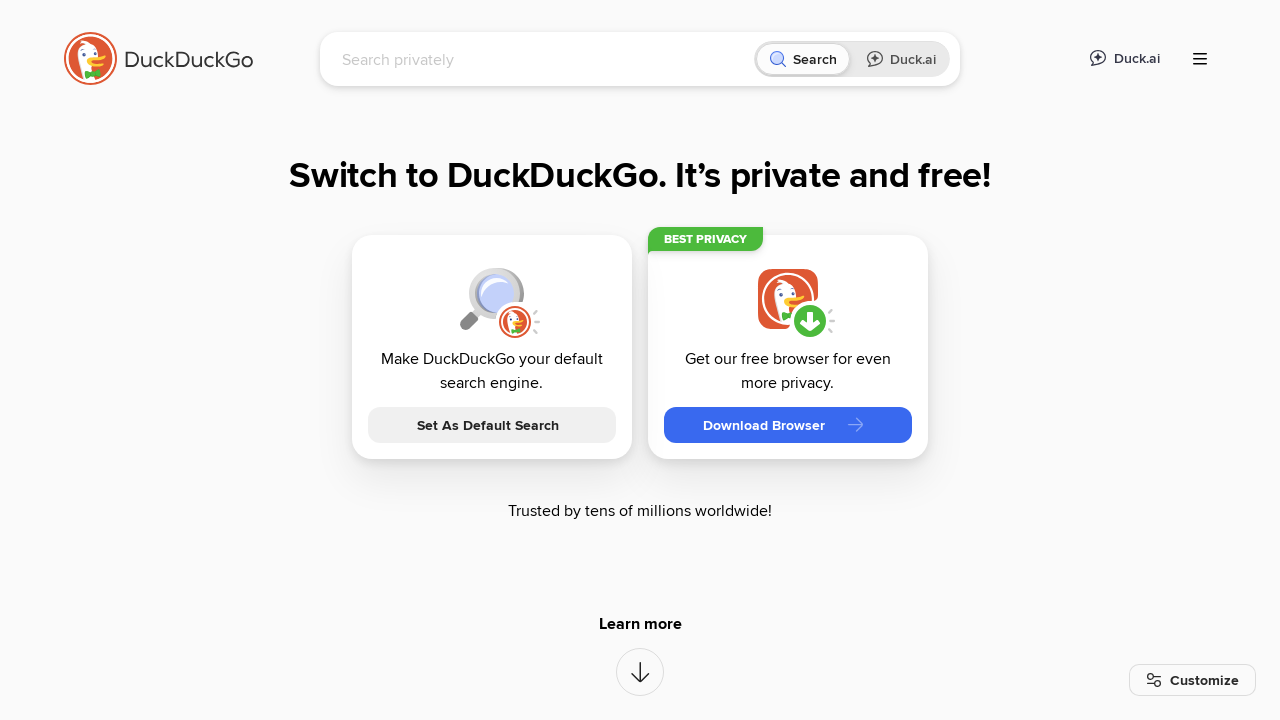

Clicked on the search input field at (544, 59) on [name="q"]
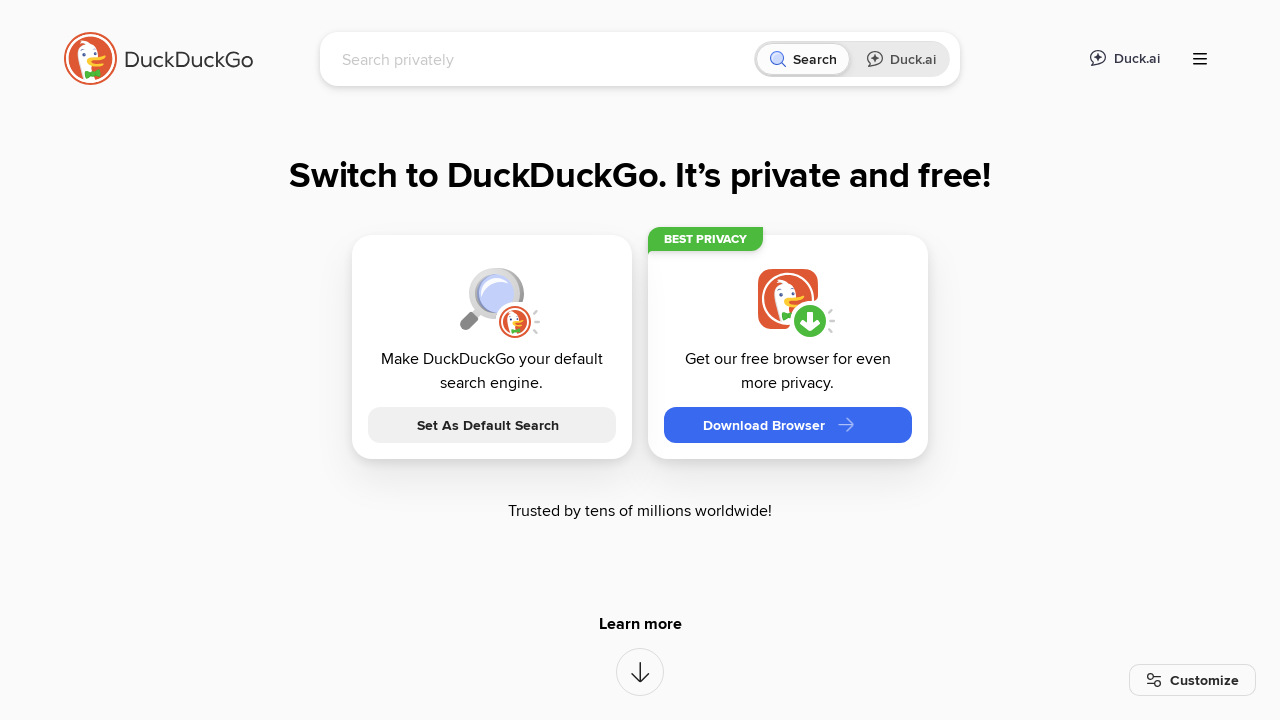

Typed 'LambdaTest' in the search field on [name="q"]
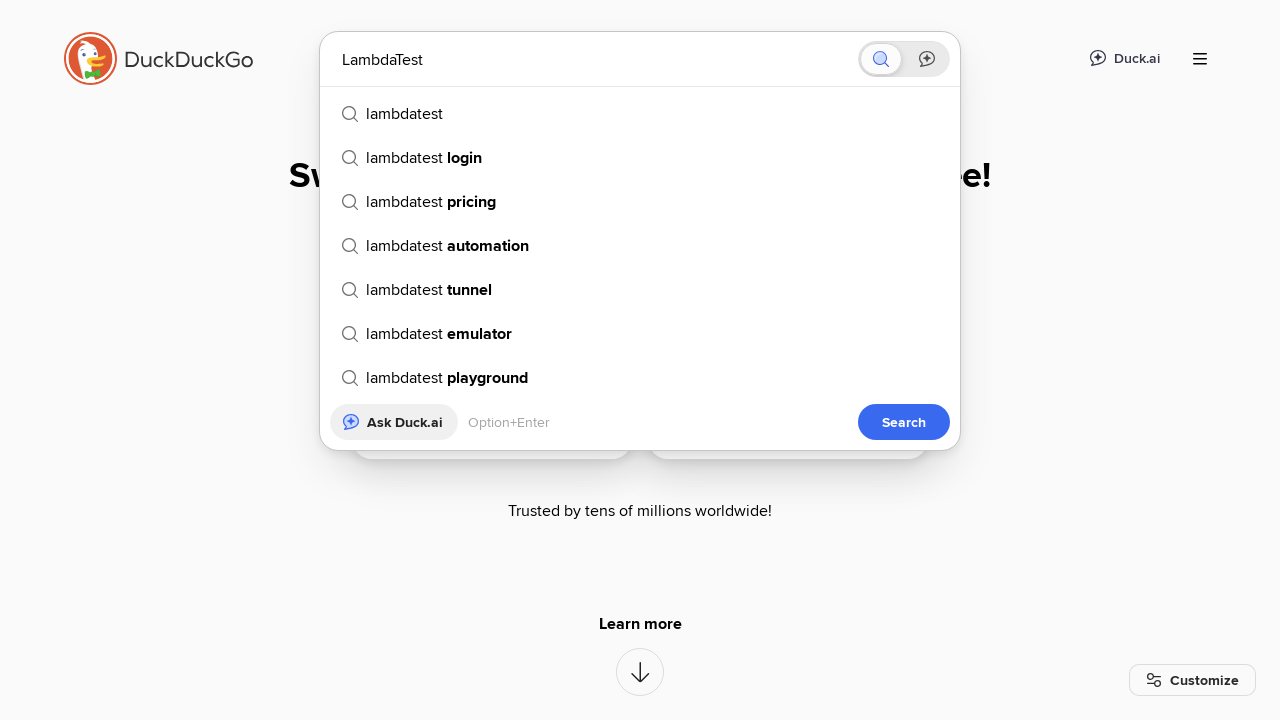

Pressed Enter to submit the search query on [name="q"]
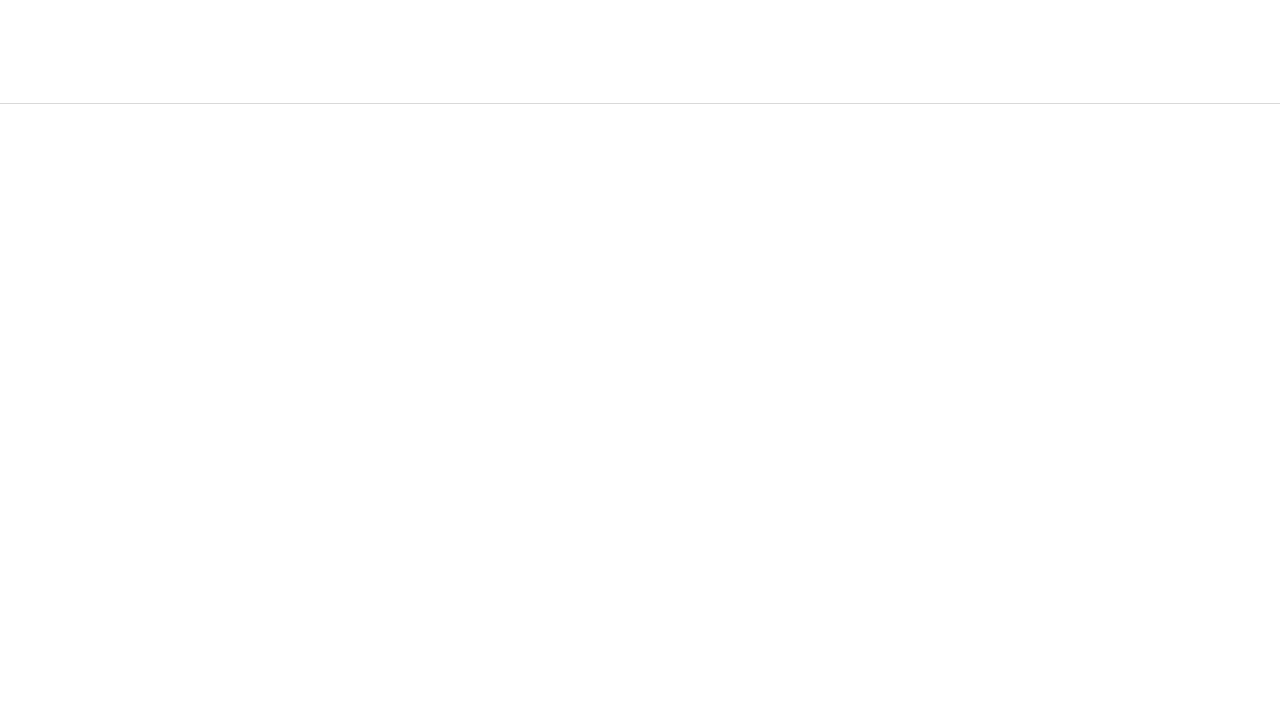

Search results page loaded and DOM content ready
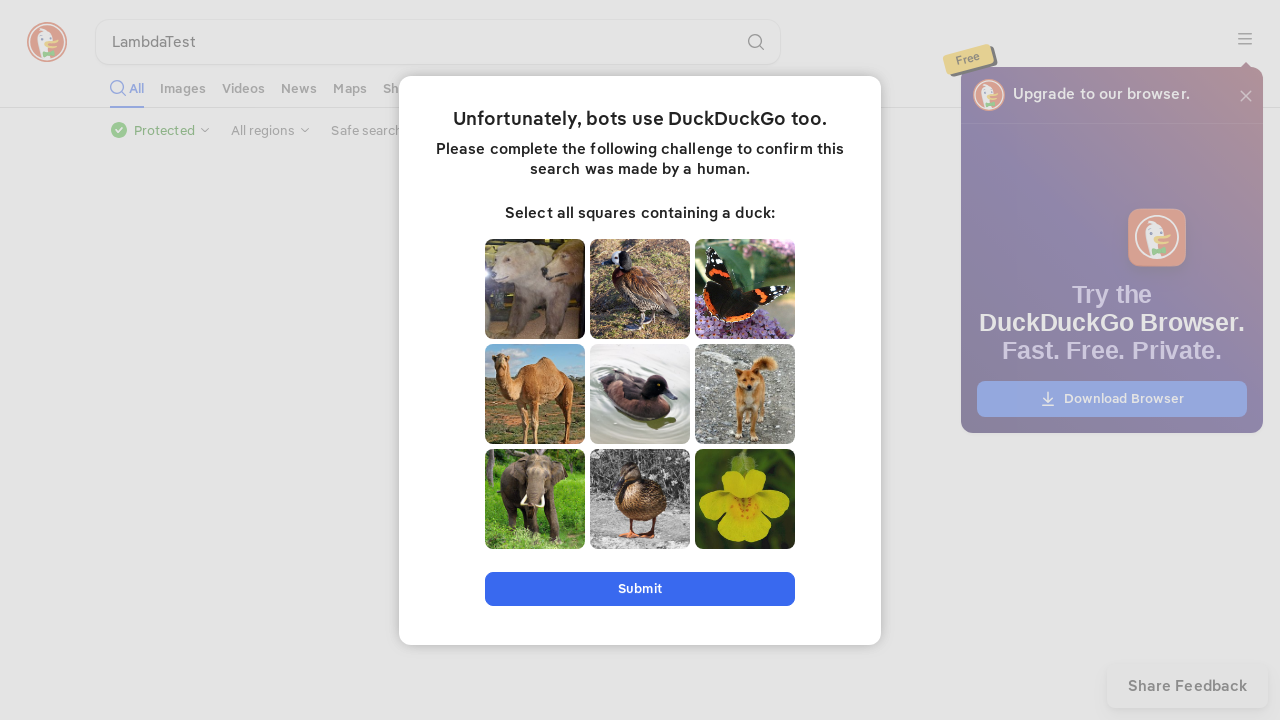

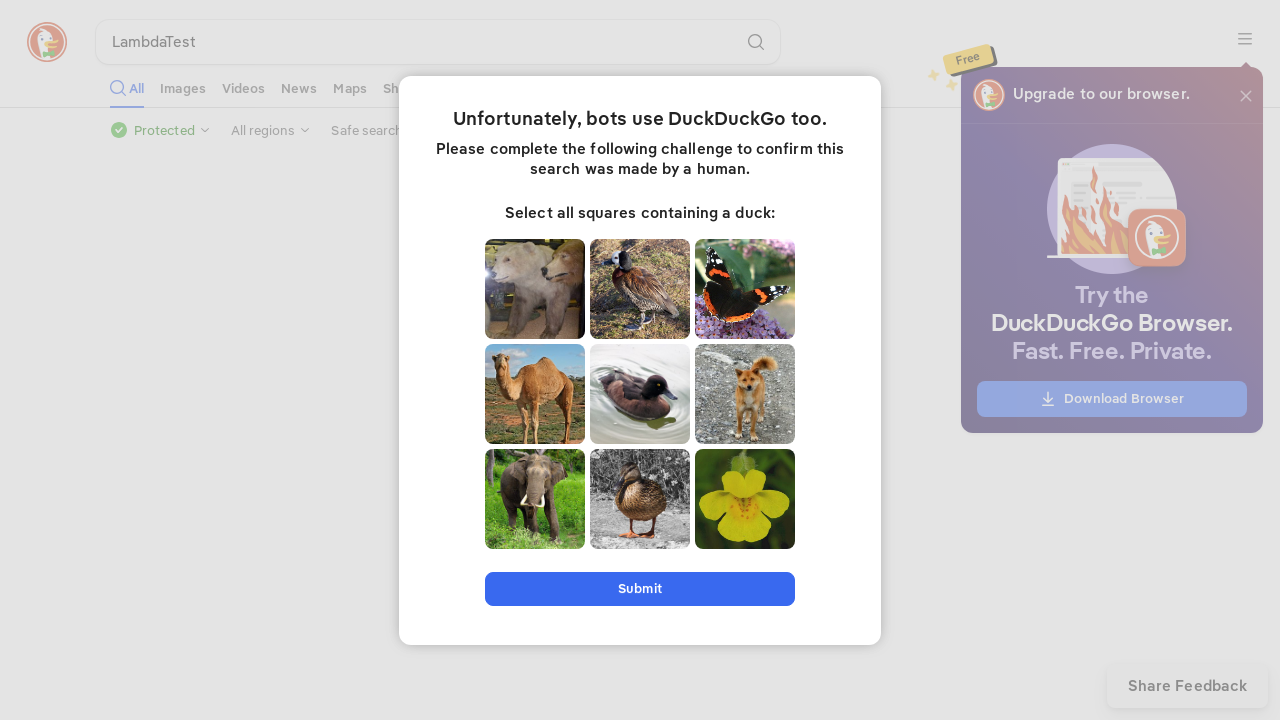